Navigates to the Rahul Shetty Academy Automation Practice page and verifies it loads correctly by waiting for page content to be visible.

Starting URL: https://www.rahulshettyacademy.com/AutomationPractice/

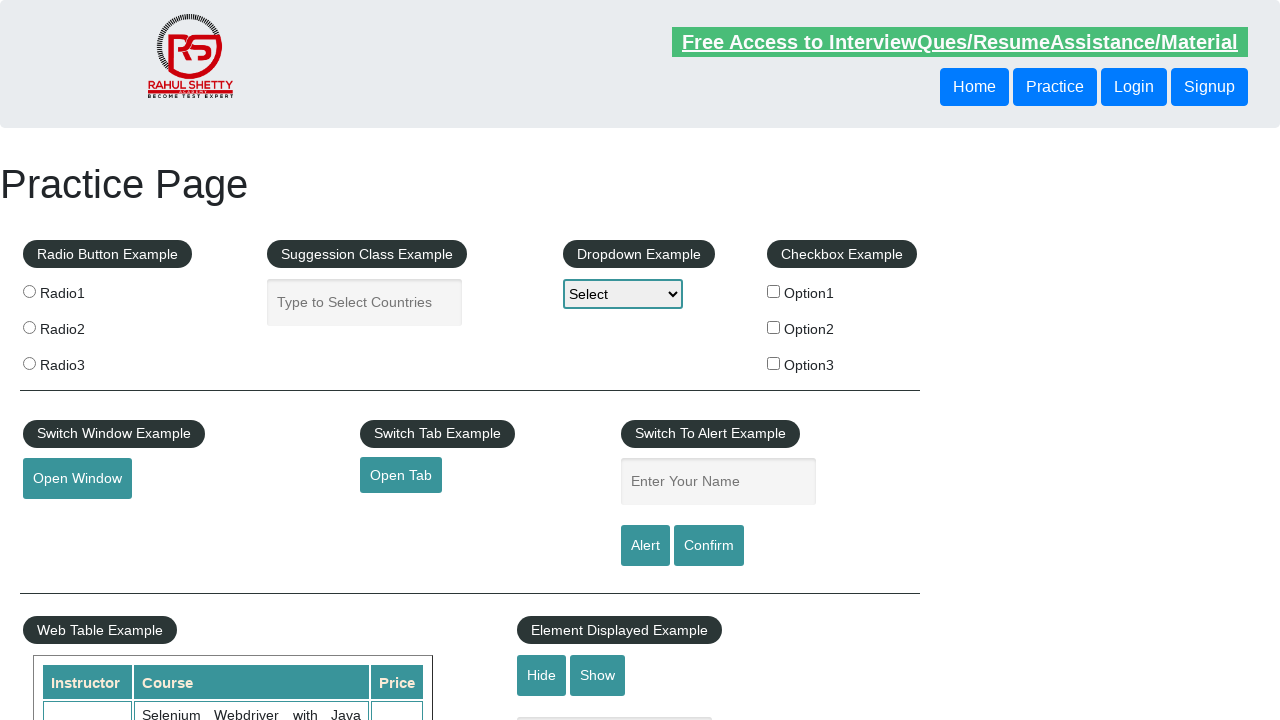

Cleared all cookies from context
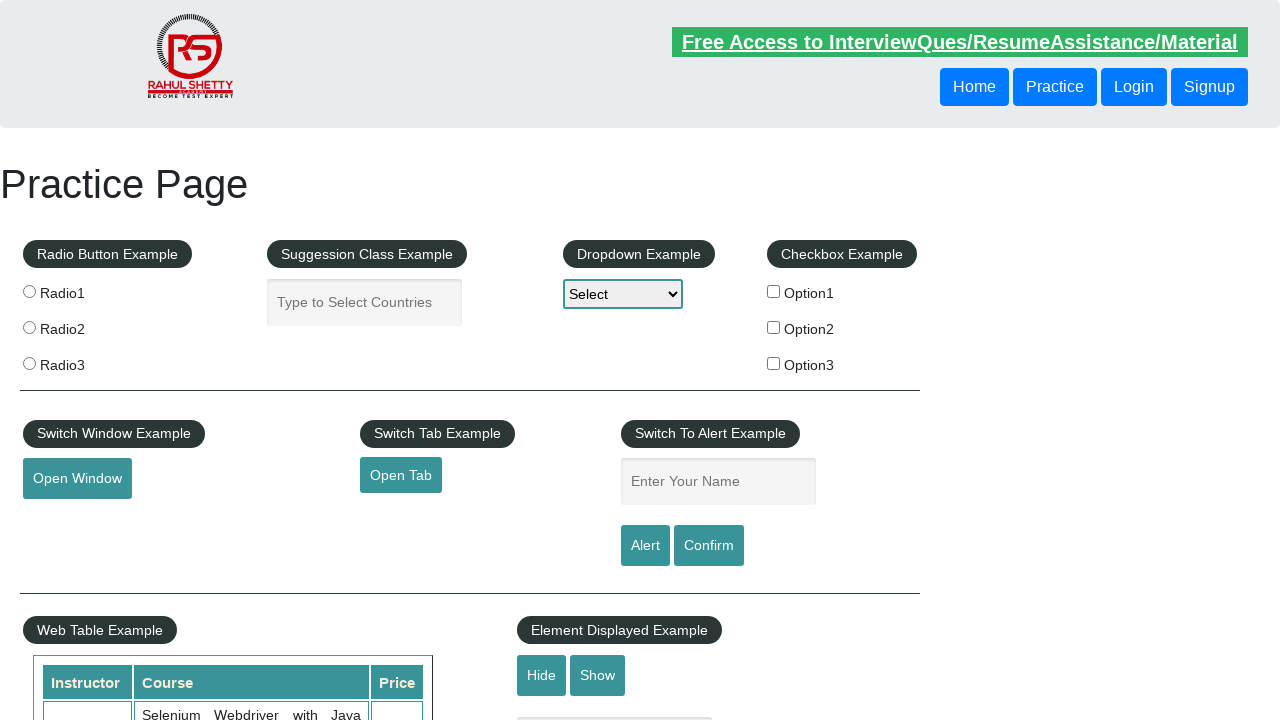

Verified page loaded by waiting for h1 element to be visible
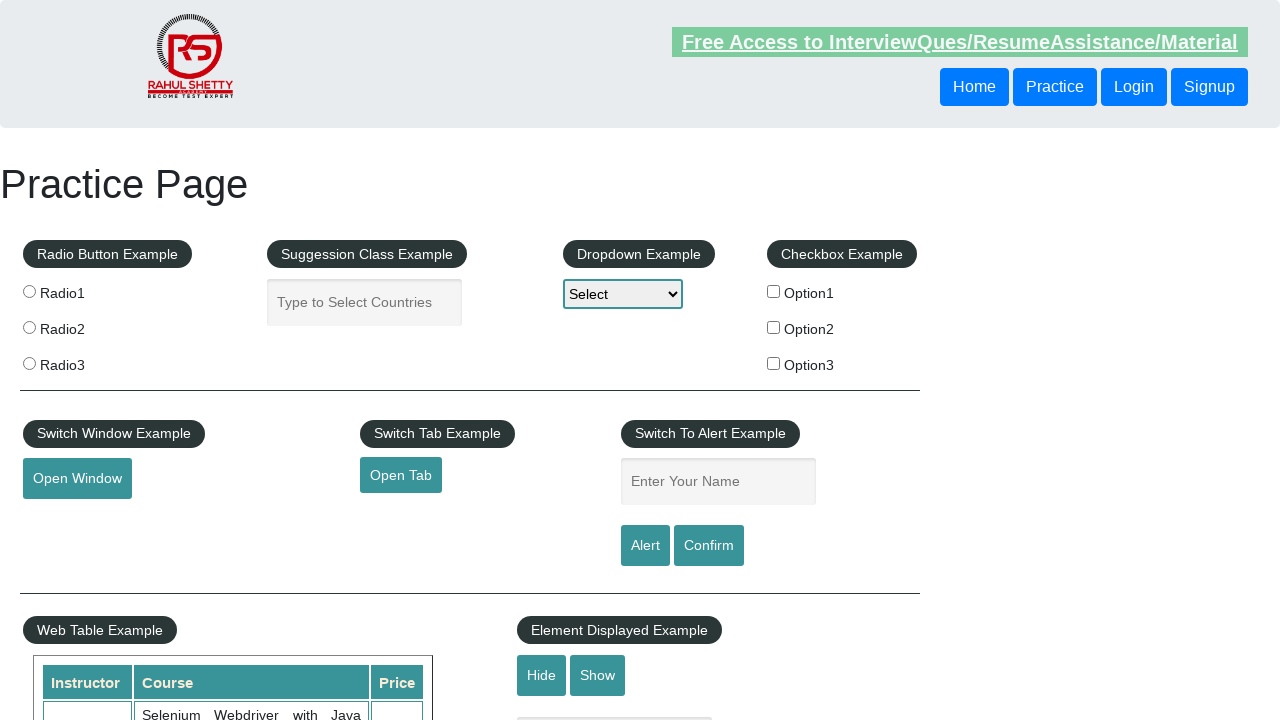

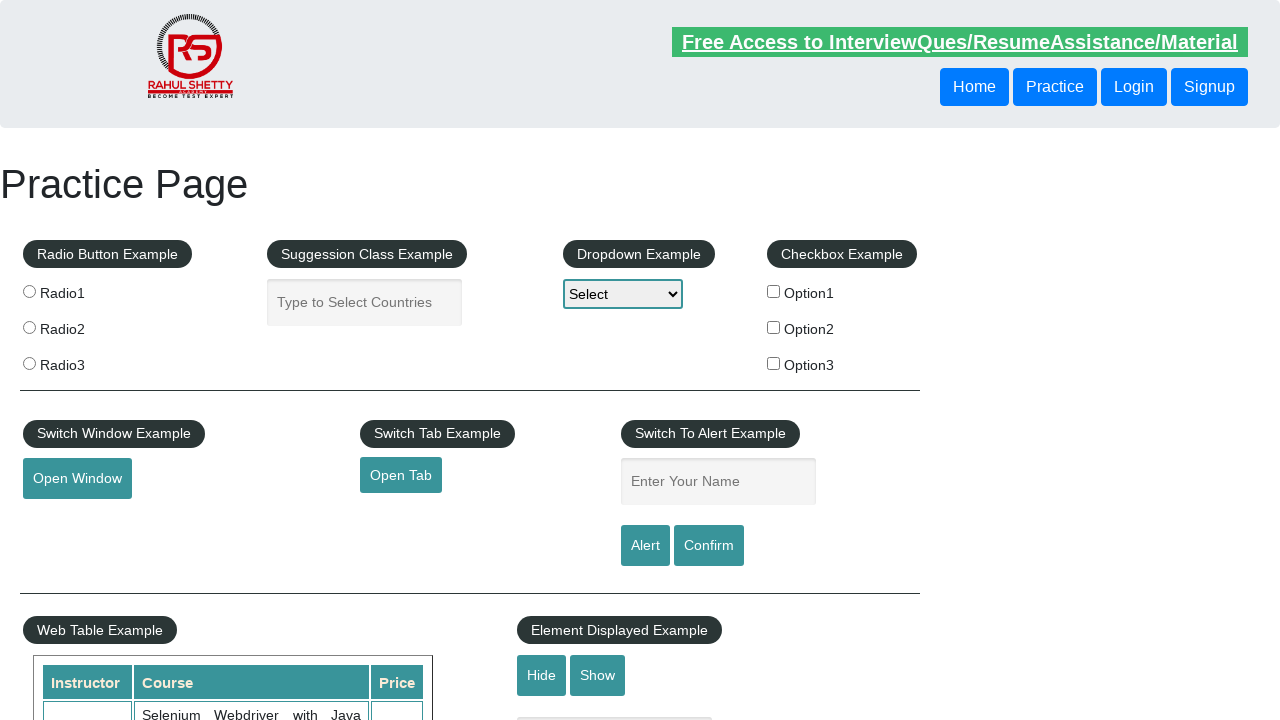